Tests Google Translate interface by clicking through various UI buttons

Starting URL: https://translate.google.com/

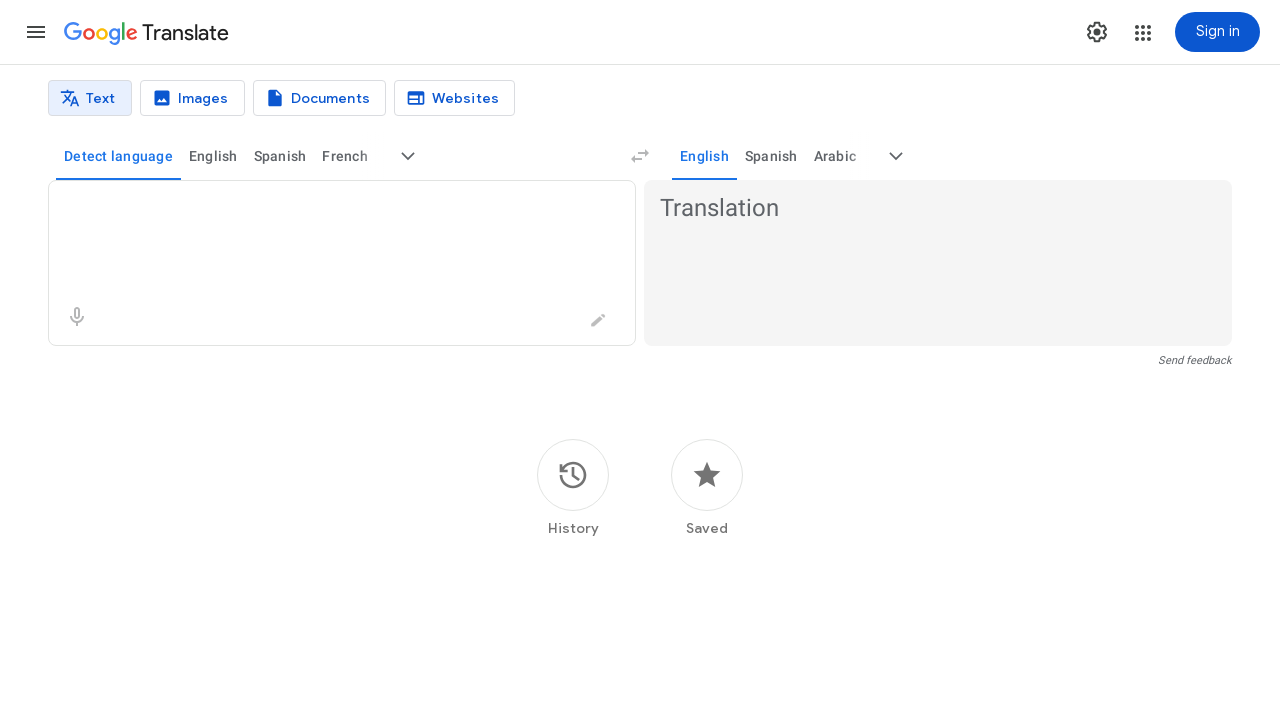

Clicked first UI button in Google Translate interface at (192, 98) on button[jsname='SHEbFd']
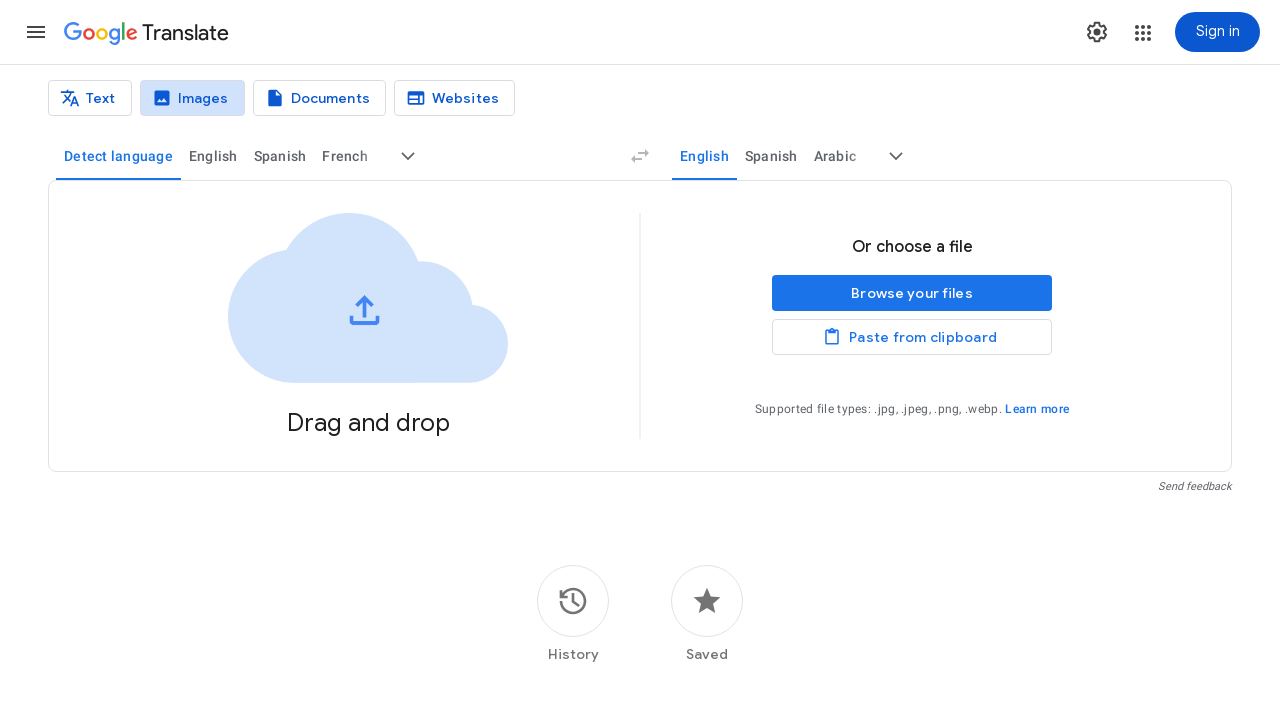

Clicked second UI button in Google Translate interface at (319, 98) on button[jsname='qDeCrf']
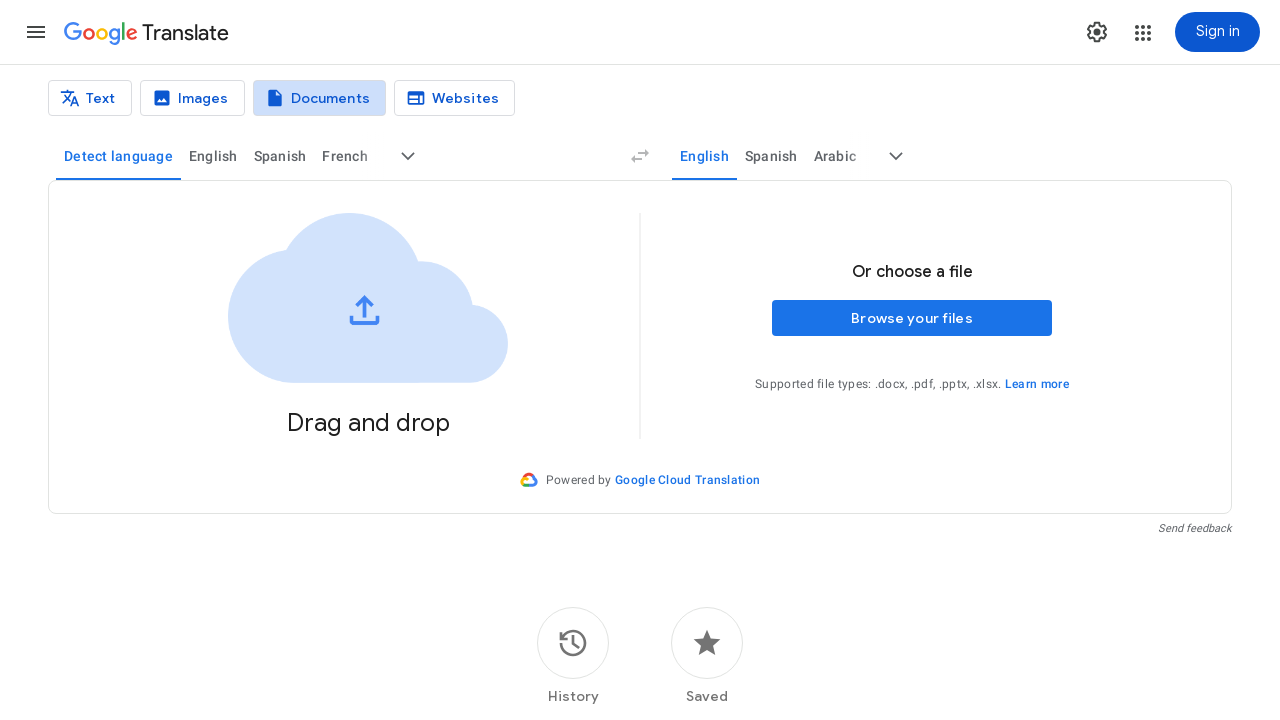

Clicked third UI button in Google Translate interface at (454, 98) on button[jsname='n87sxd']
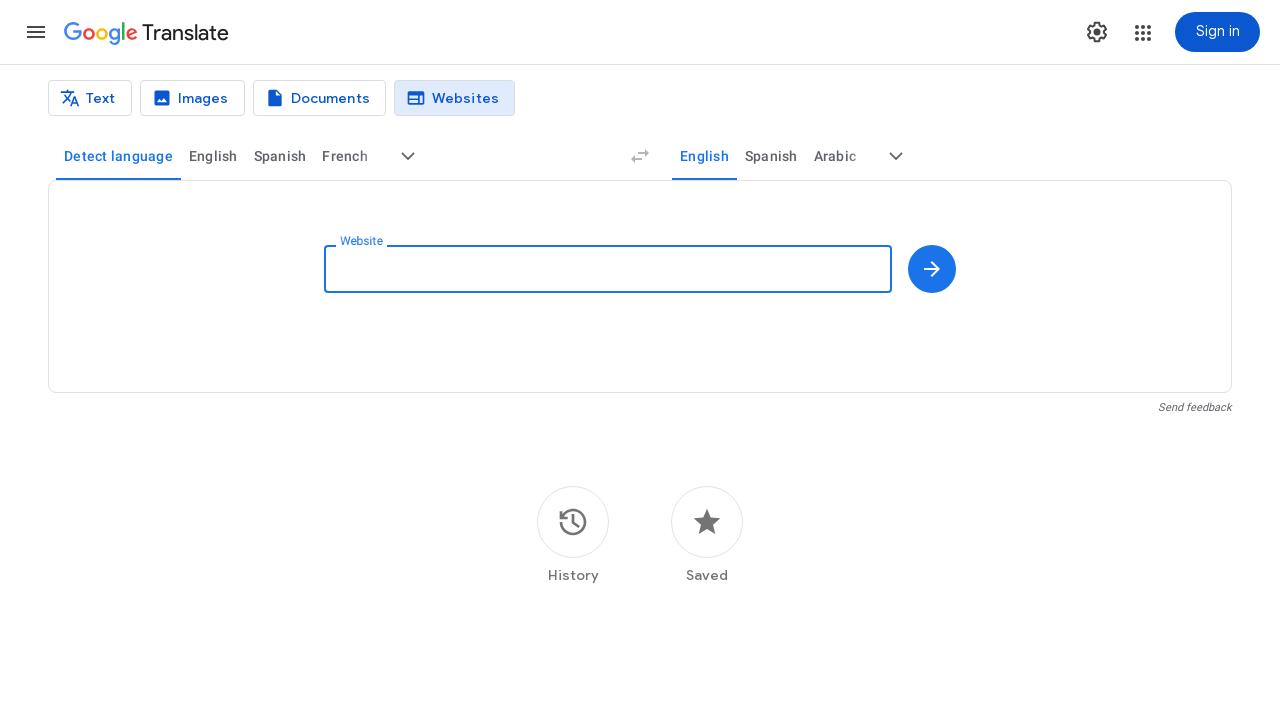

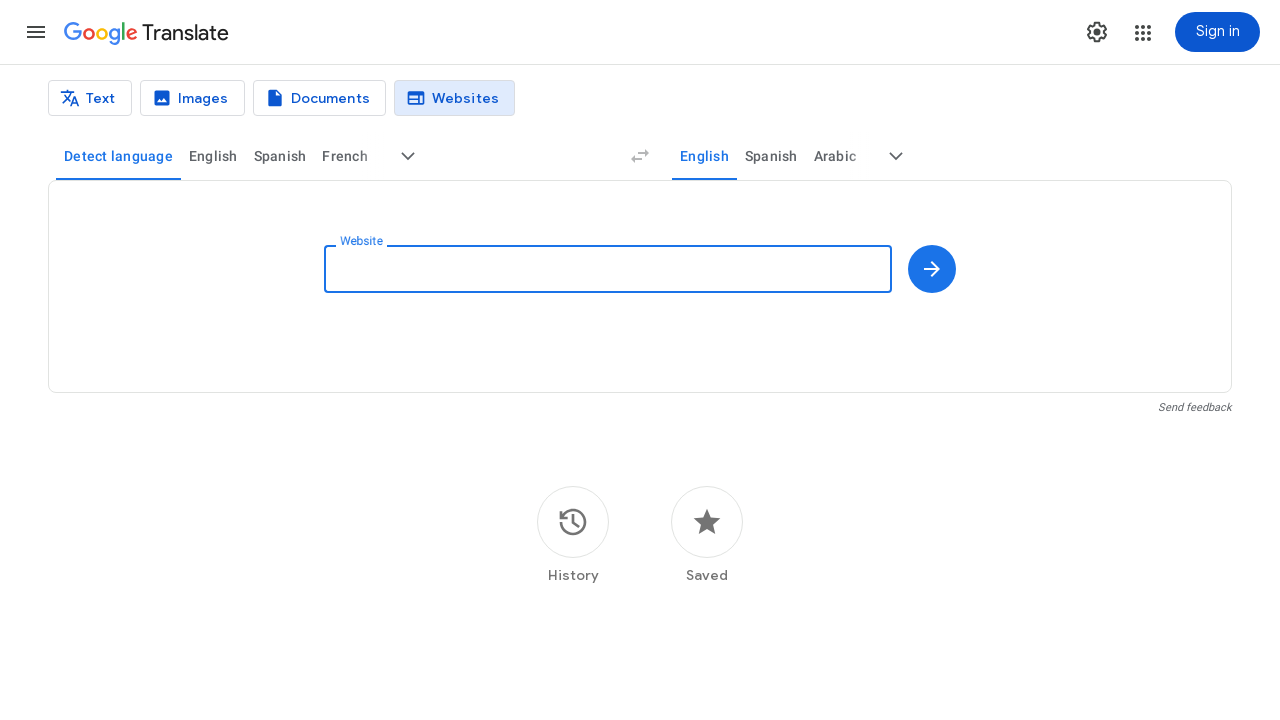